Tests various UI interactions on a practice automation page including clicking radio buttons, selecting dropdown options, and handling JavaScript alerts with text input.

Starting URL: https://rahulshettyacademy.com/AutomationPractice/

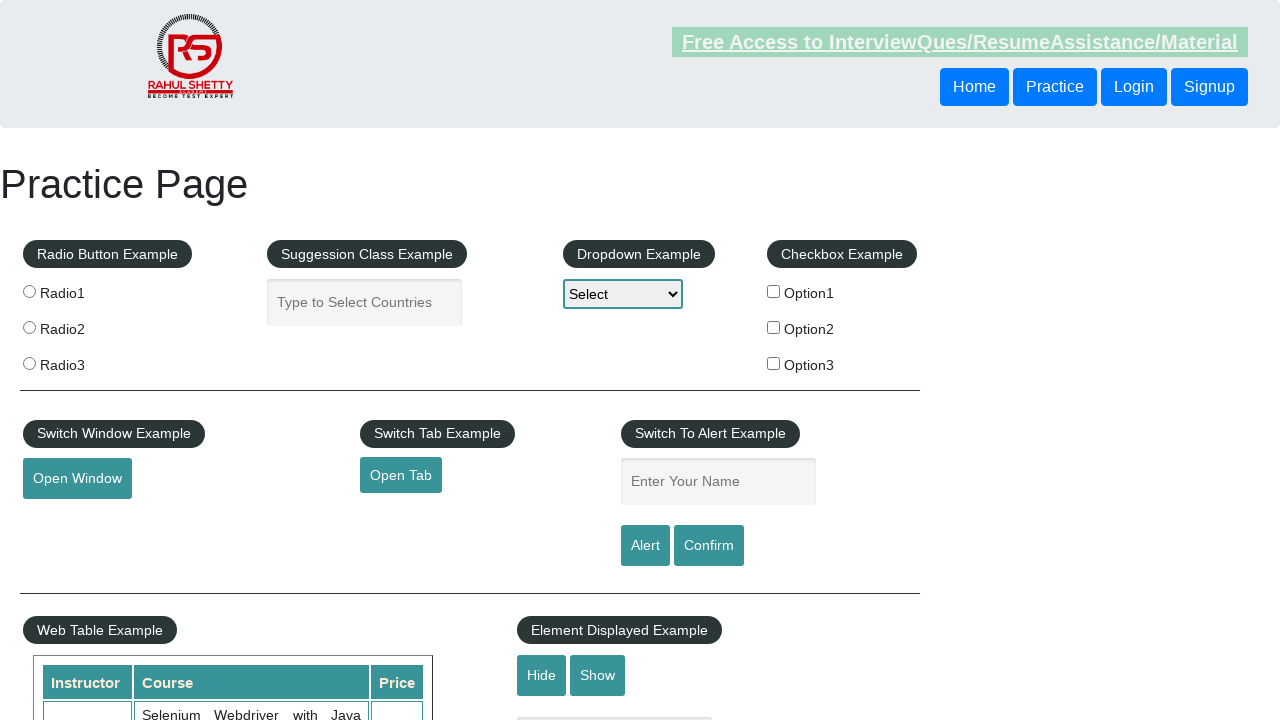

Retrieved Home button background color attribute
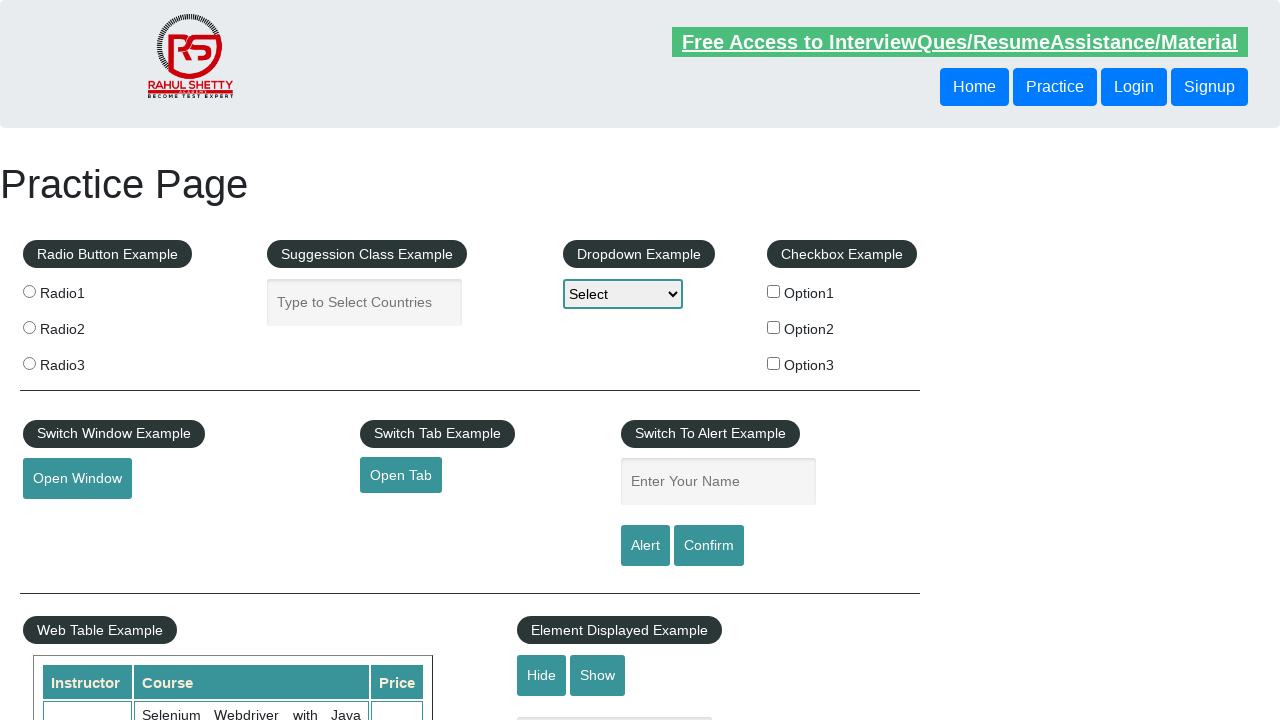

Clicked first radio button at (29, 291) on xpath=//html/body/div[1]/div[1]/fieldset/label[1]/input
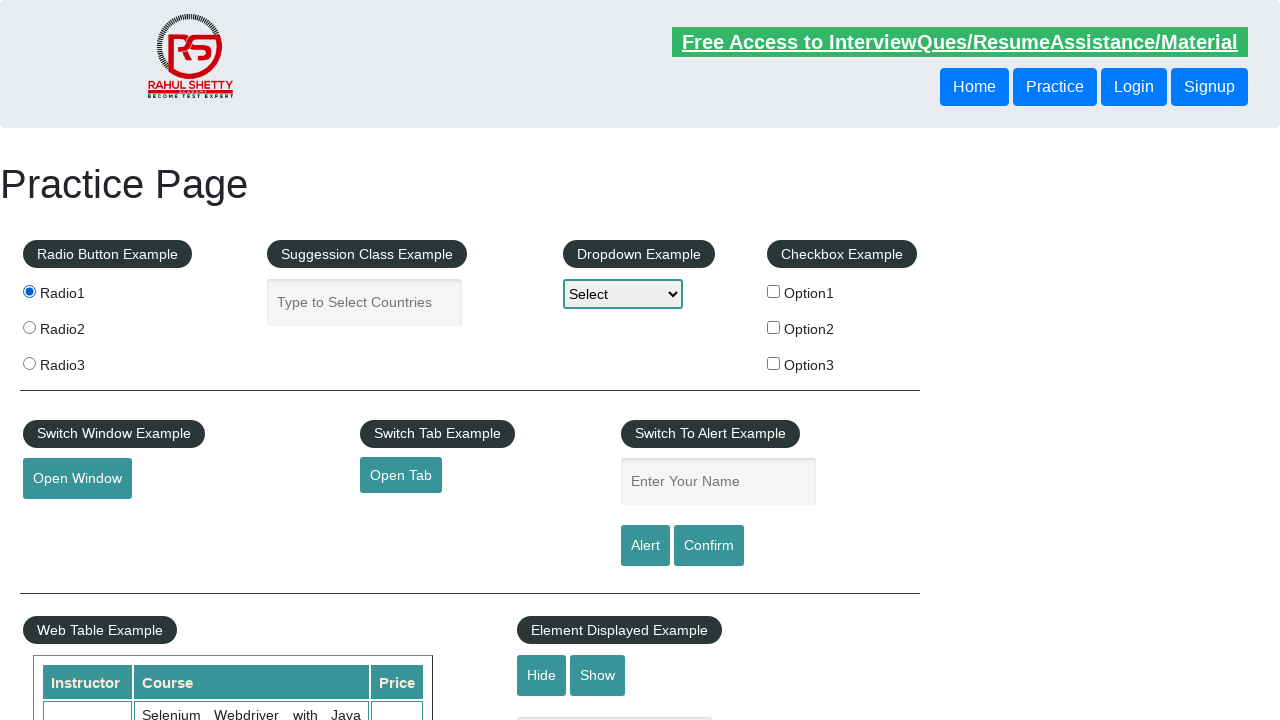

Waited 500ms after clicking first radio button
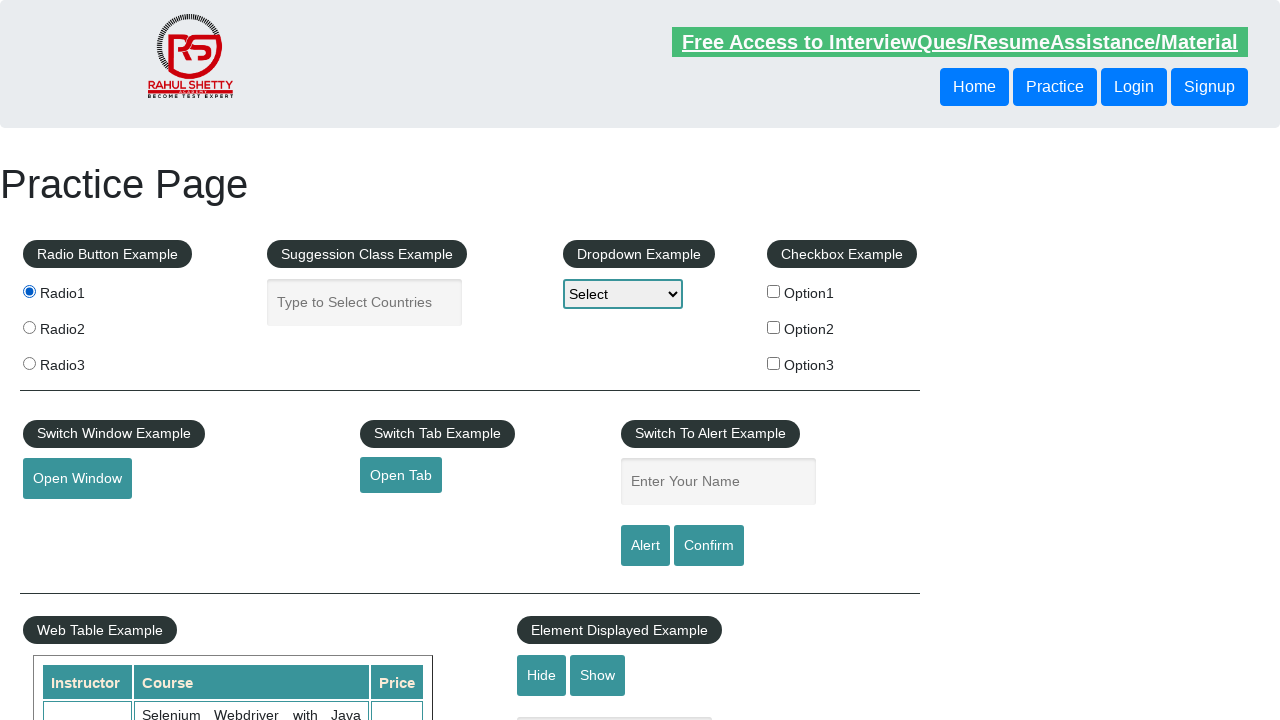

Clicked second radio button at (29, 327) on xpath=//html/body/div[1]/div[1]/fieldset/label[2]/input
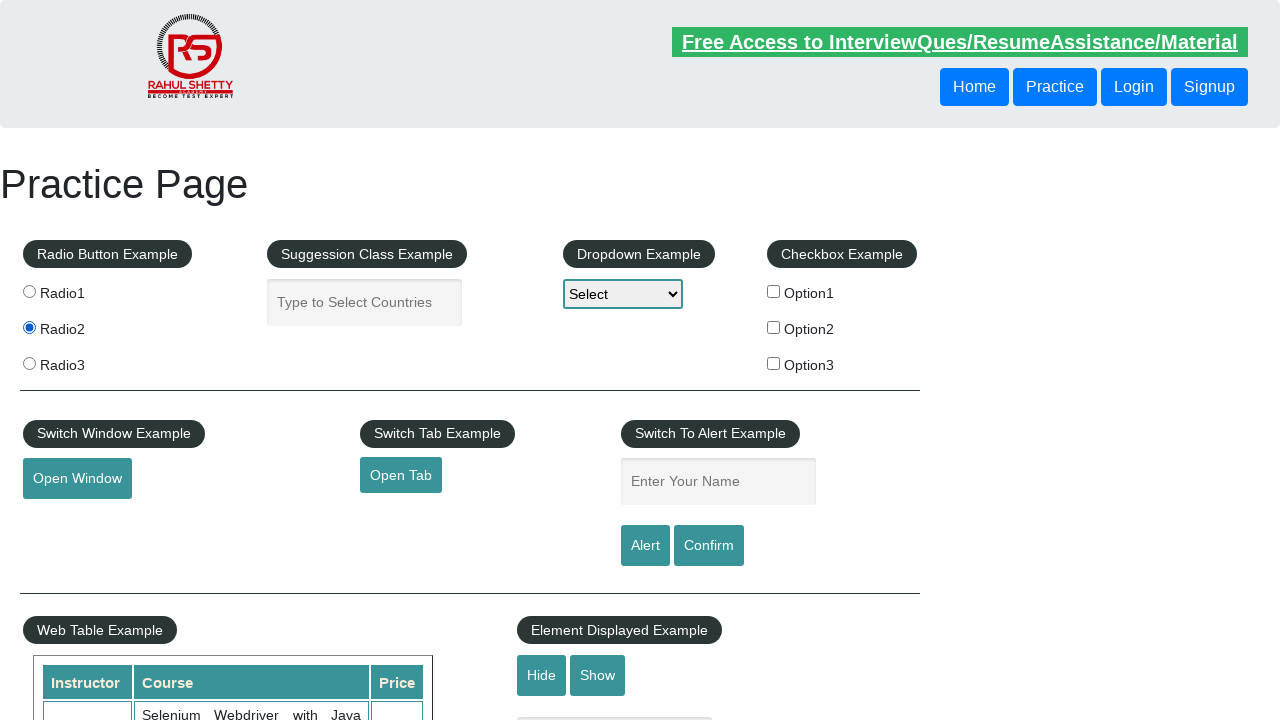

Waited 500ms after clicking second radio button
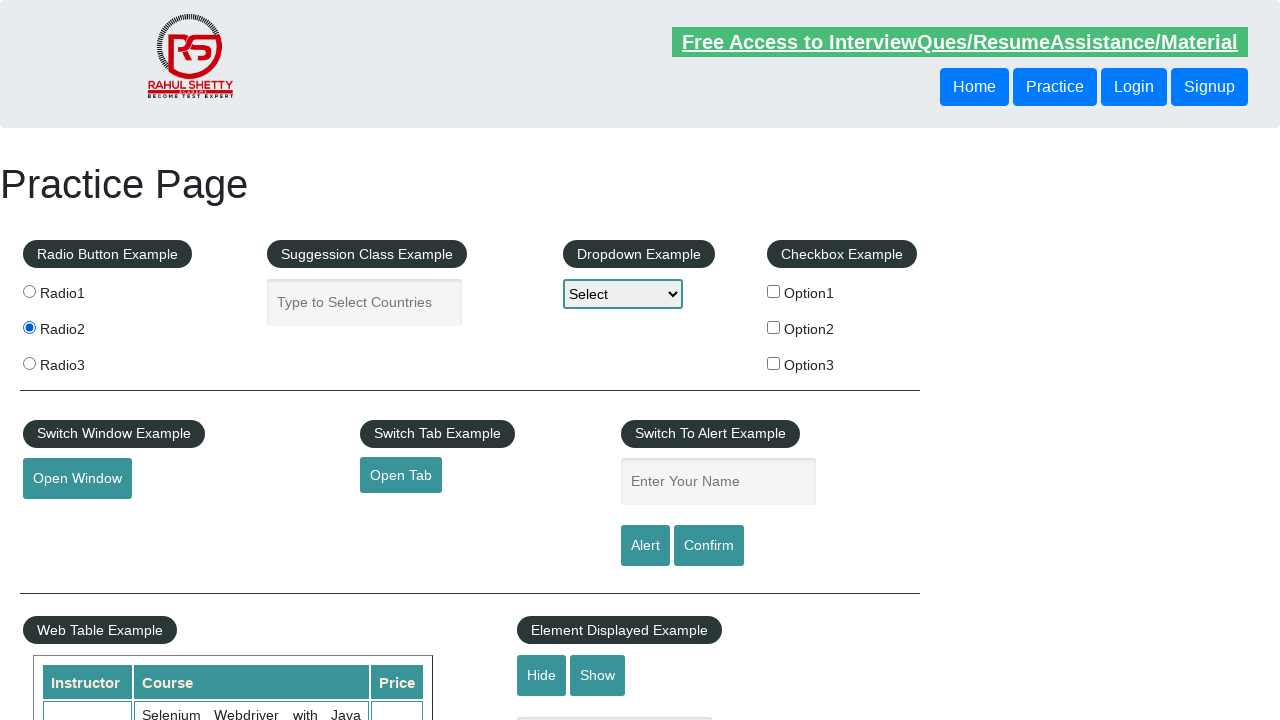

Clicked third radio button at (29, 363) on xpath=//html/body/div[1]/div[1]/fieldset/label[3]/input
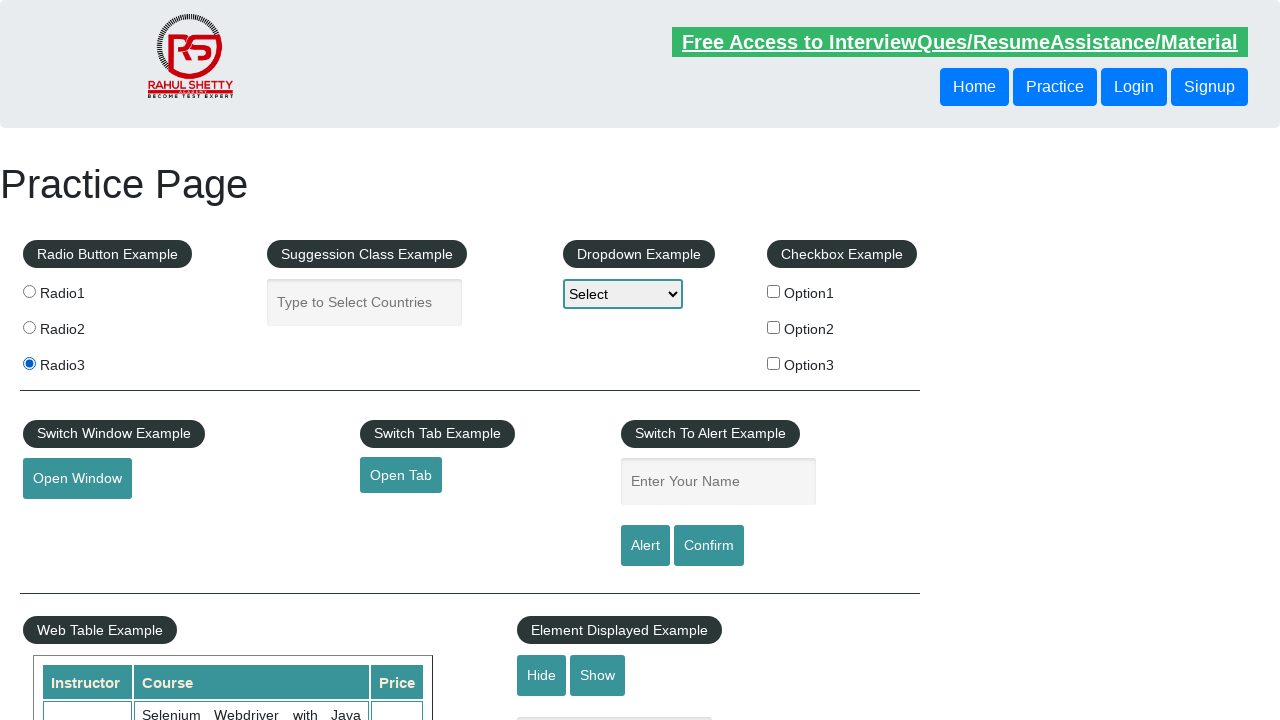

Waited 500ms after clicking third radio button
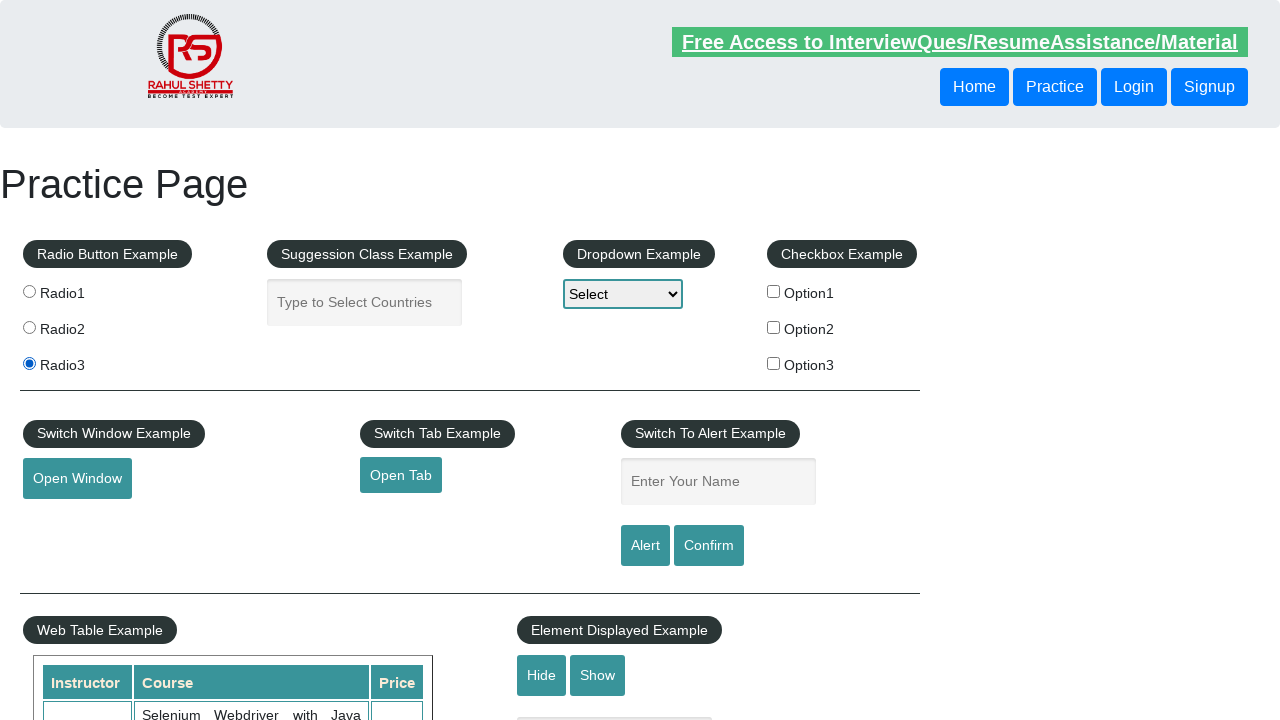

Selected first option in dropdown by index on #dropdown-class-example
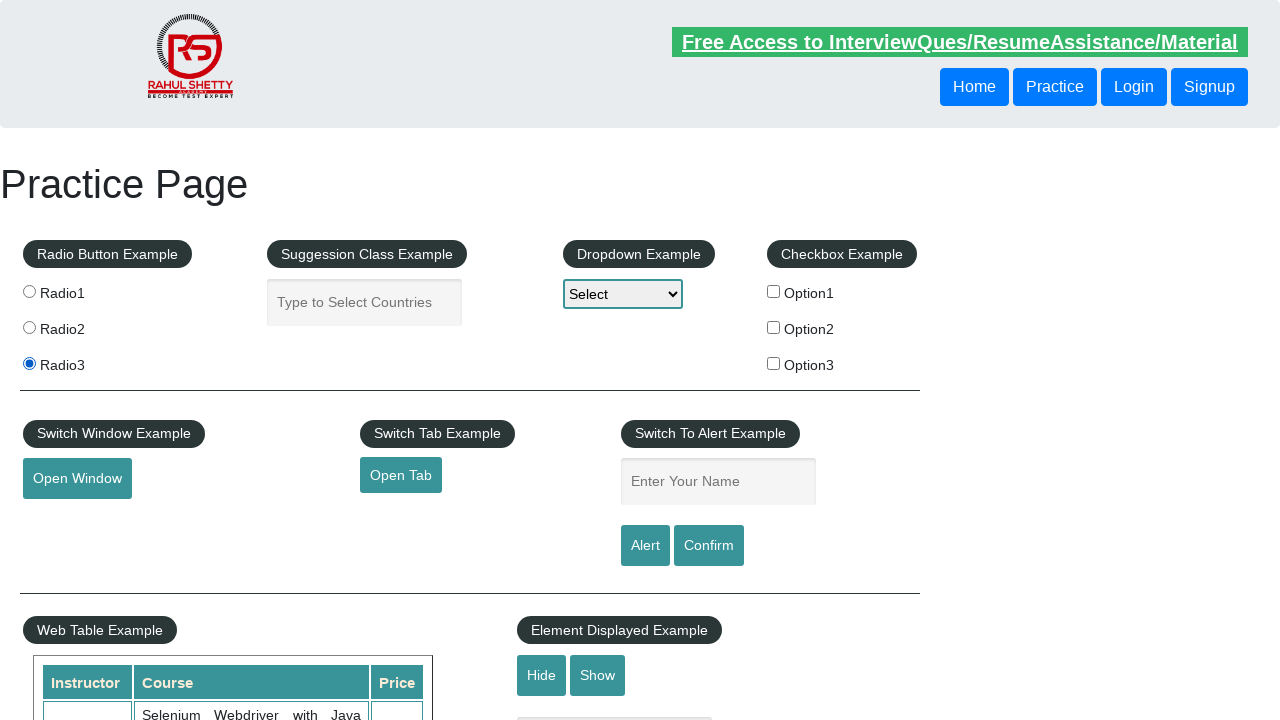

Waited 500ms after selecting first dropdown option
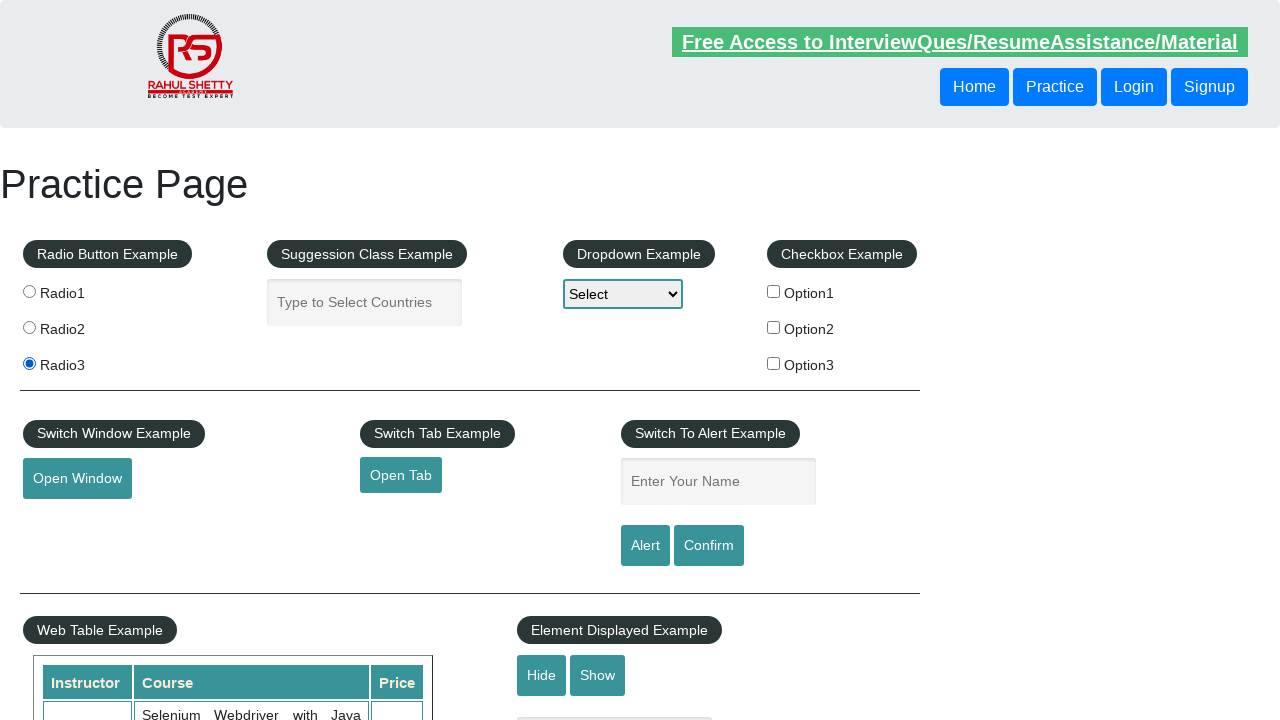

Selected option2 in dropdown by value on #dropdown-class-example
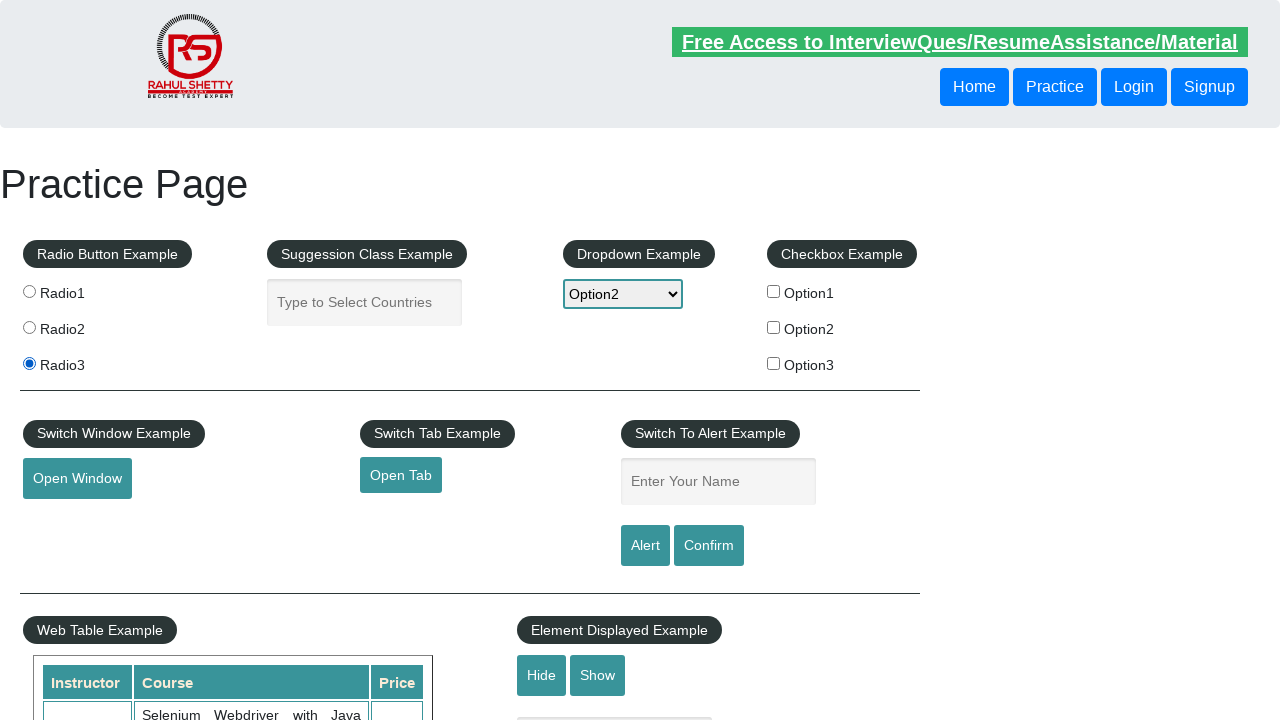

Waited 500ms after selecting option2
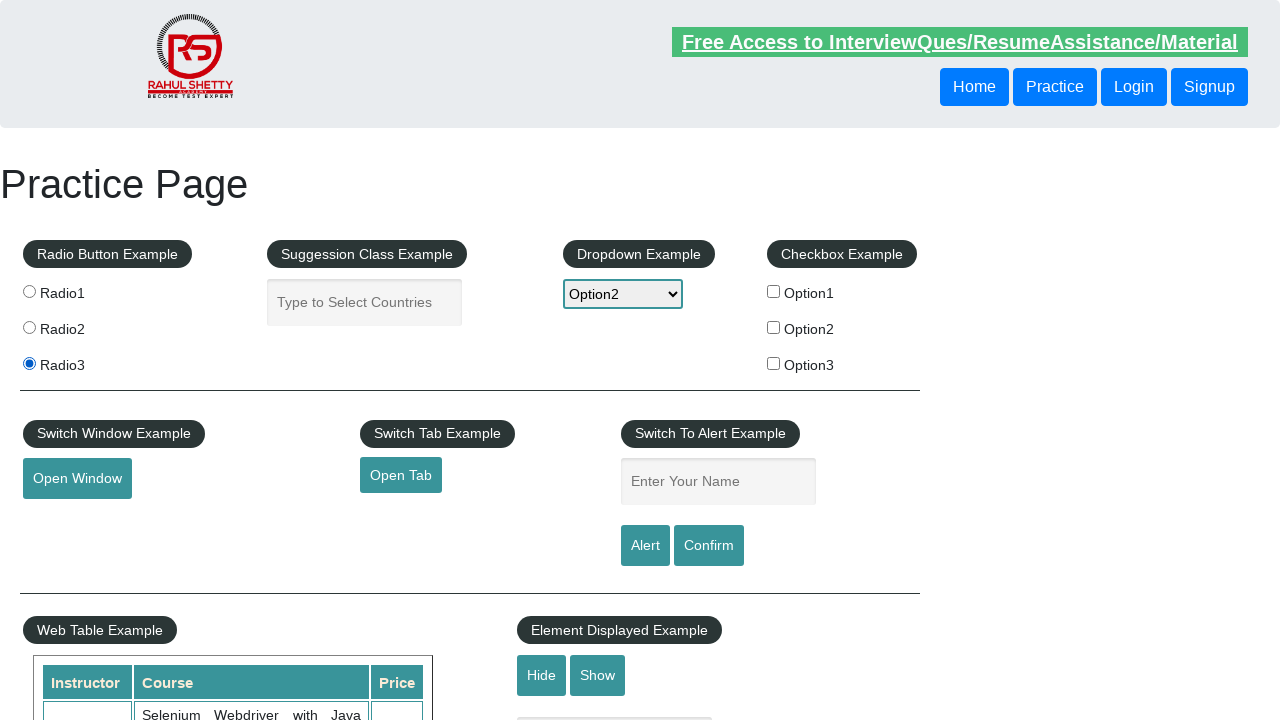

Selected Option3 in dropdown by label on #dropdown-class-example
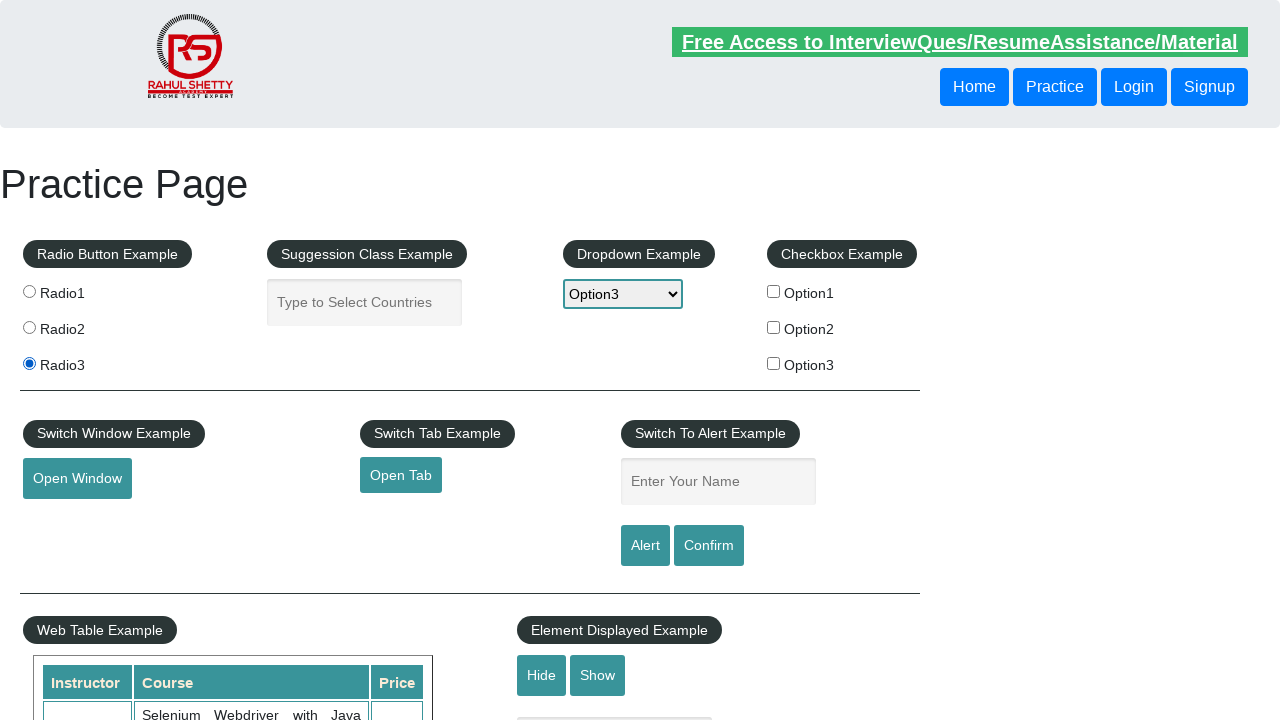

Waited 500ms after selecting Option3
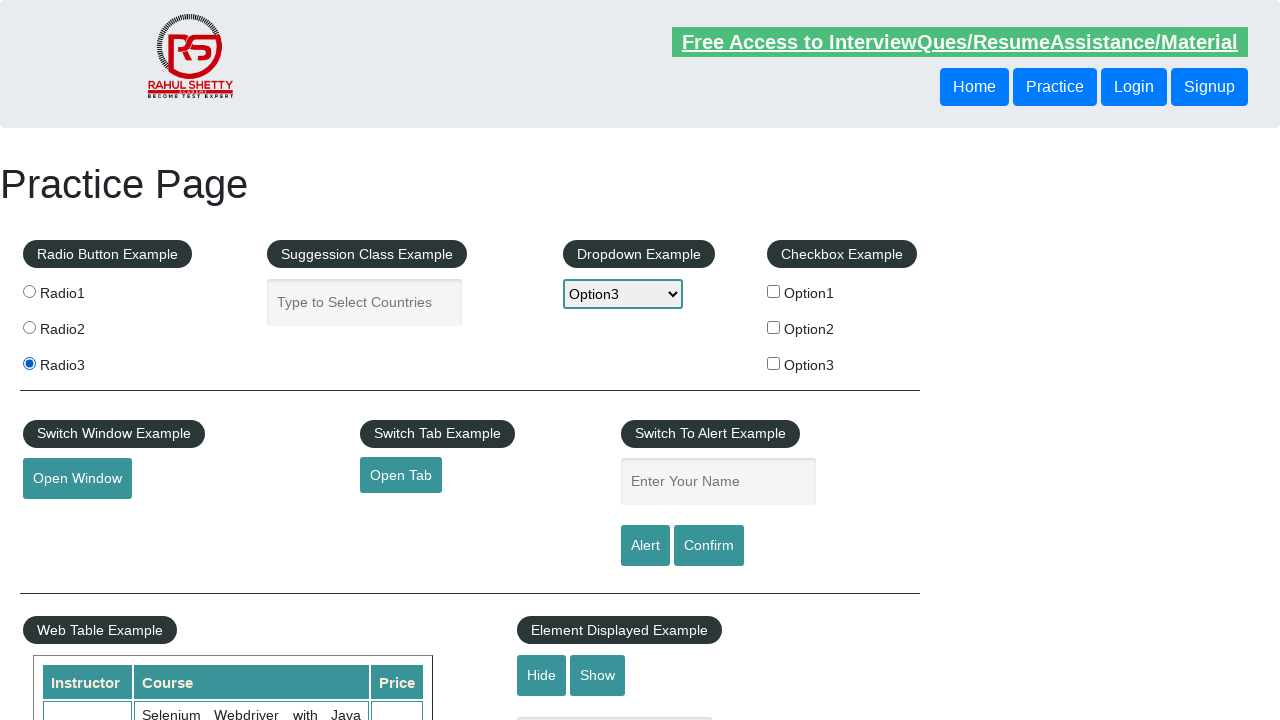

Clicked alert button at (645, 546) on #alertbtn
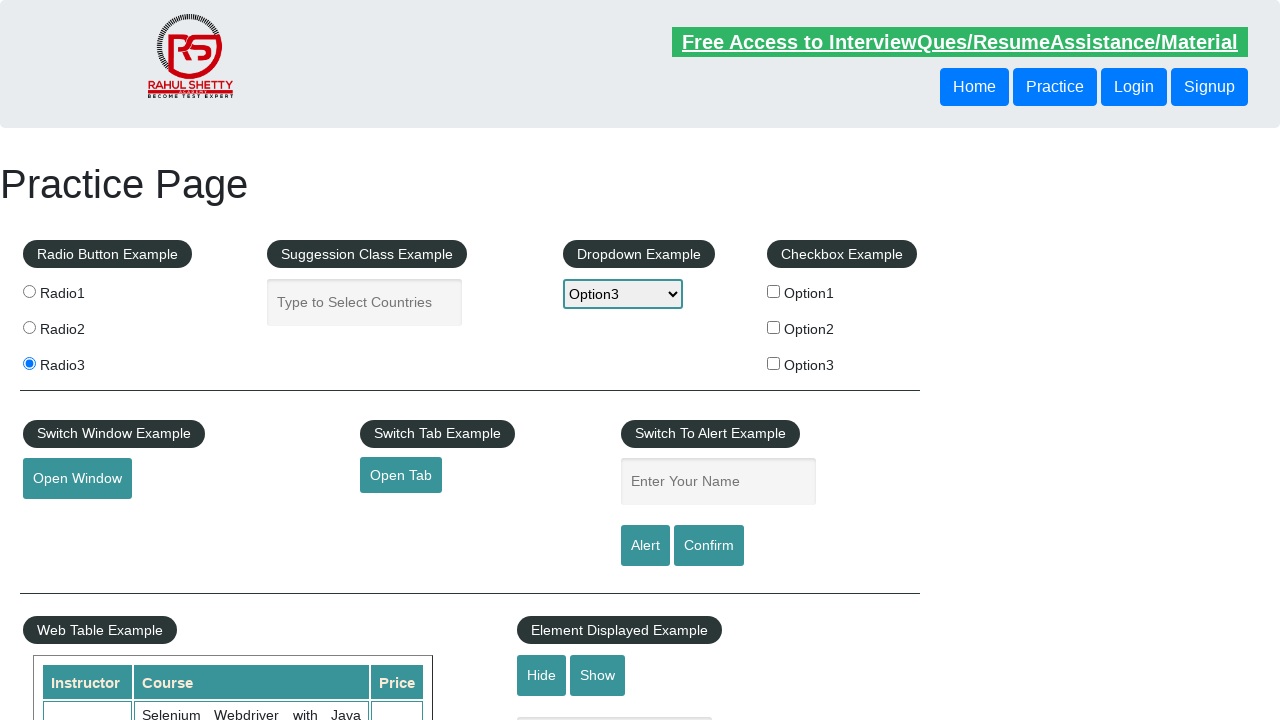

Set up dialog handler to accept alerts
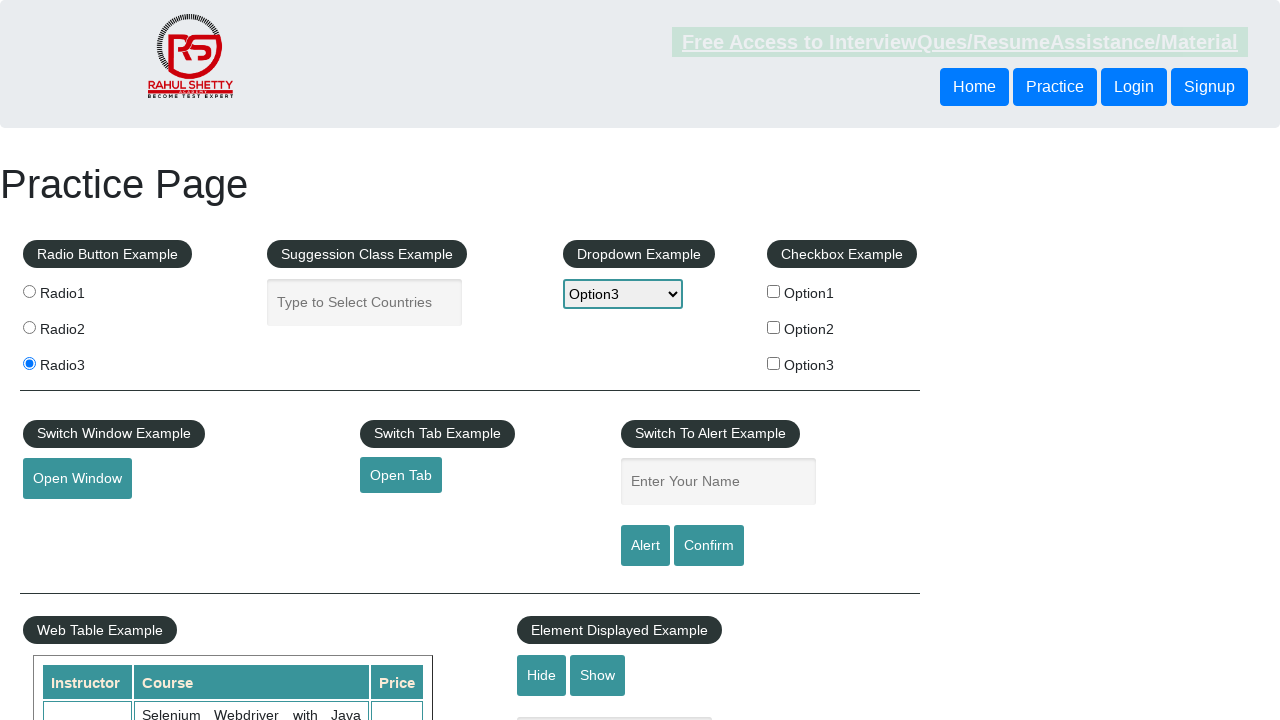

Waited 500ms for alert to be dismissed
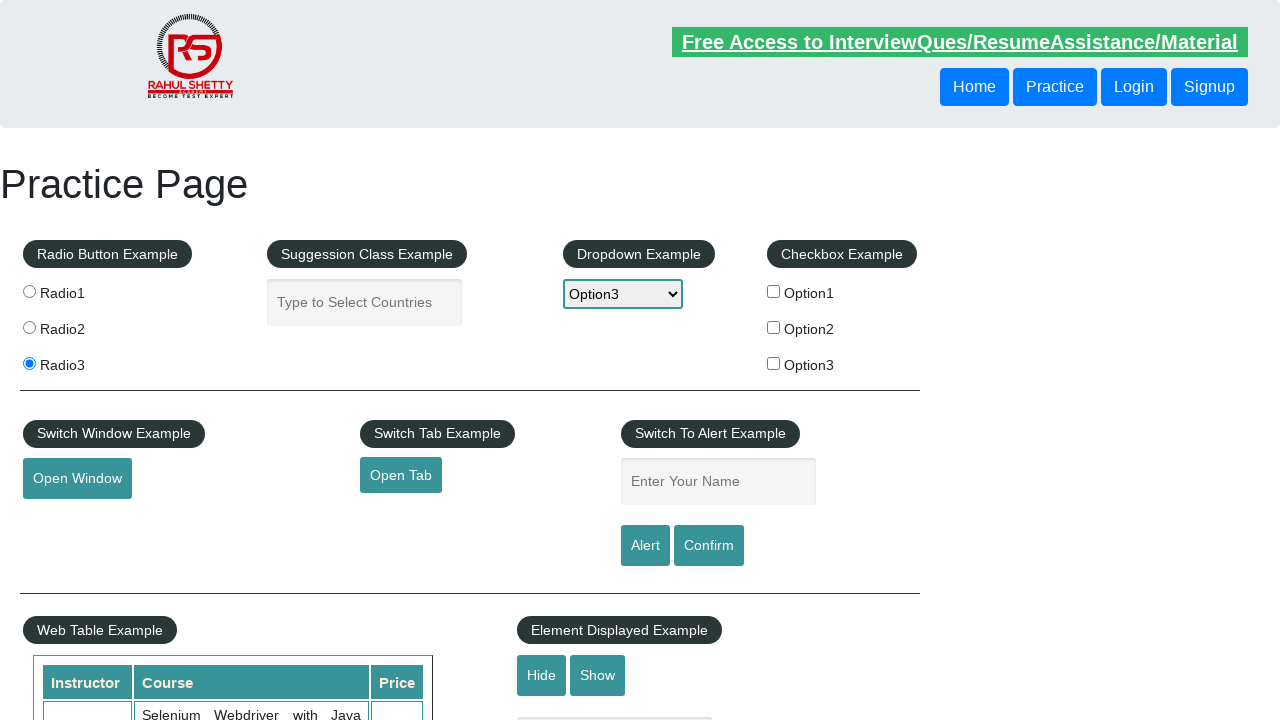

Filled name field with 'Testing' on #name
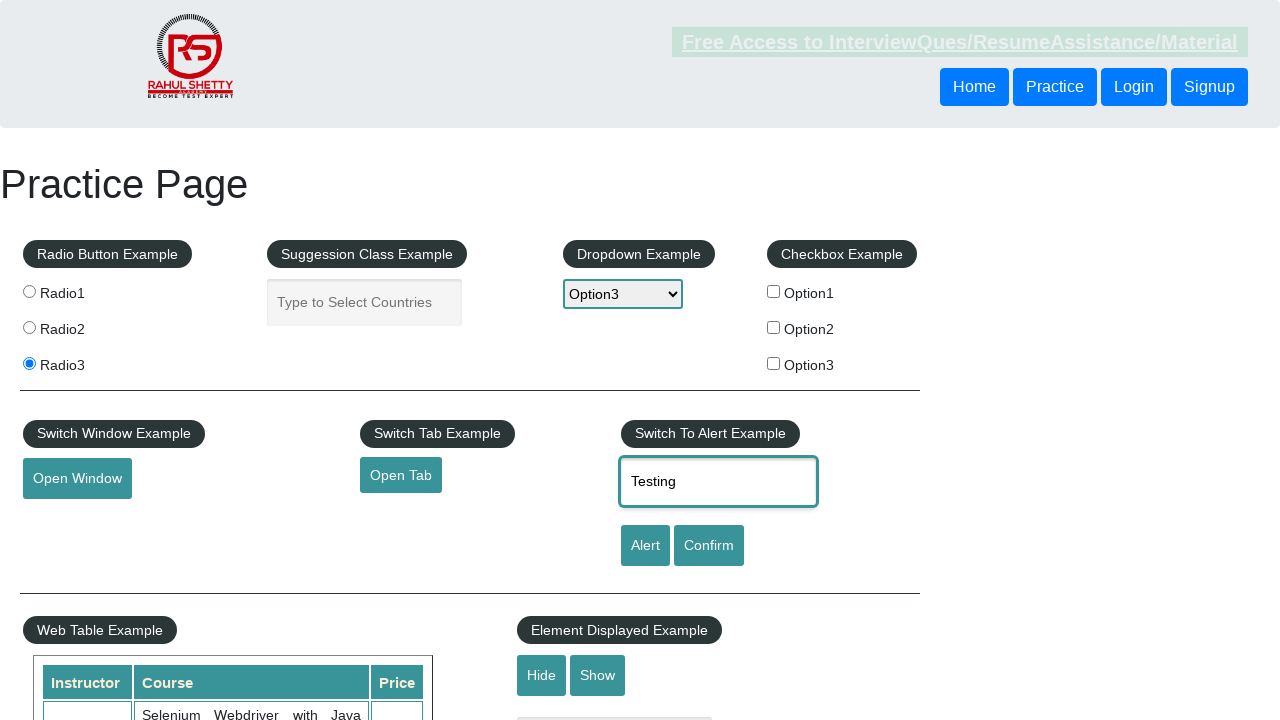

Waited 500ms after filling name field
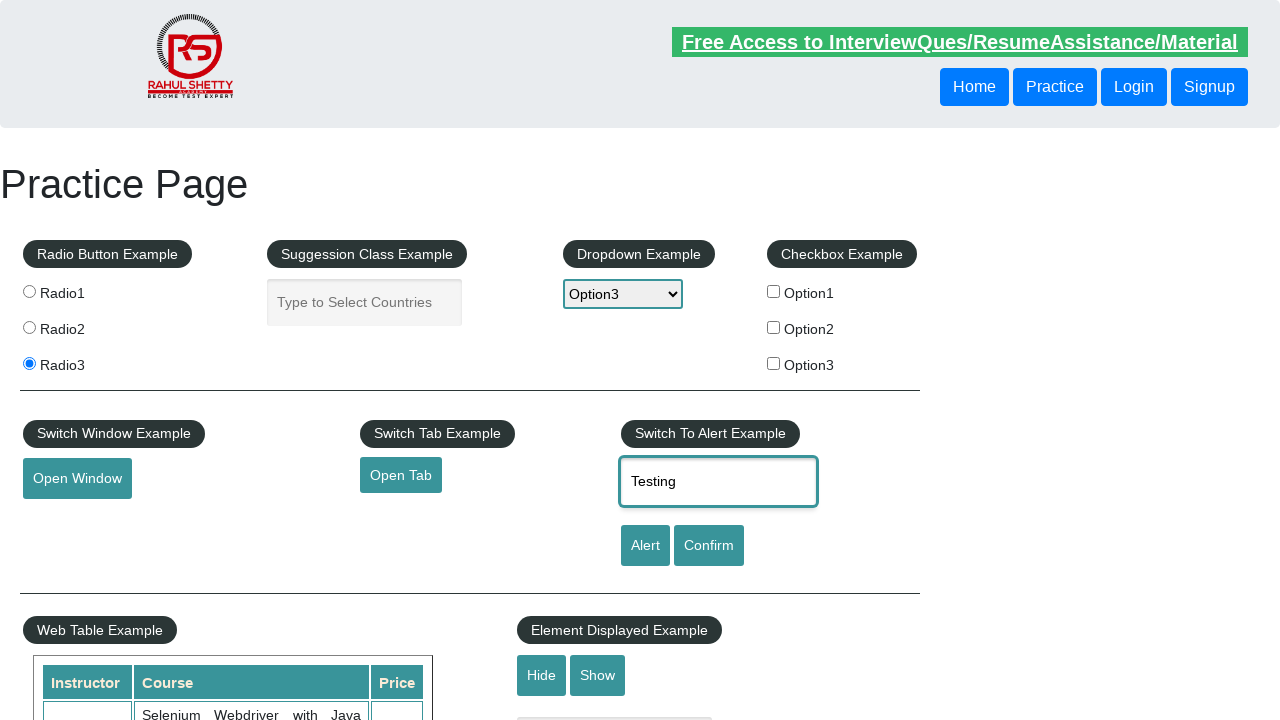

Set up dialog handler to accept confirm dialogs
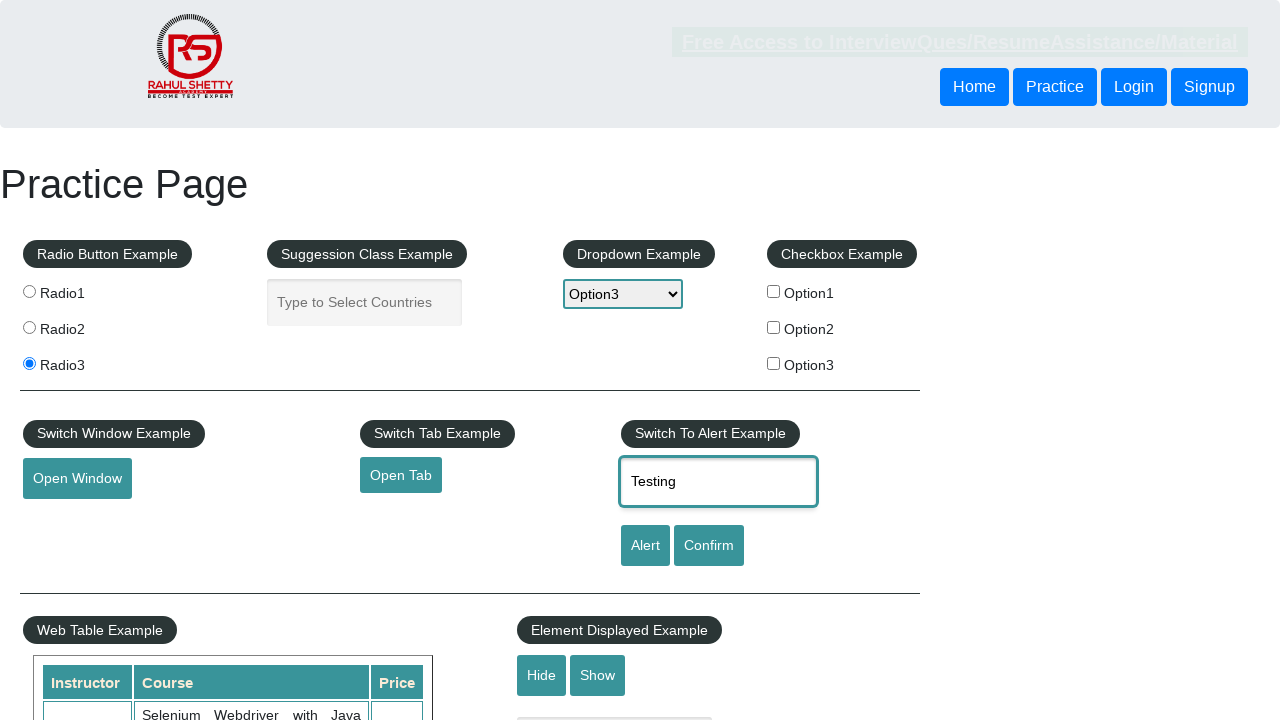

Clicked confirm button at (709, 546) on #confirmbtn
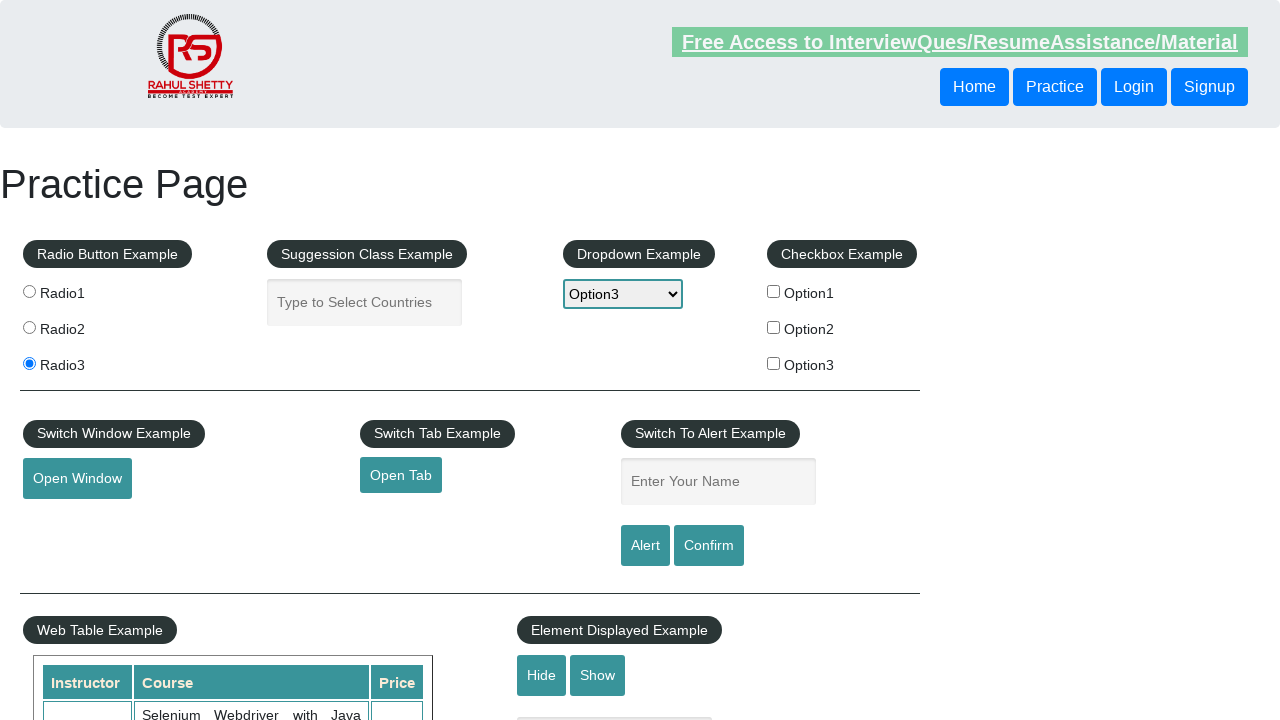

Waited 500ms for confirm dialog to be dismissed
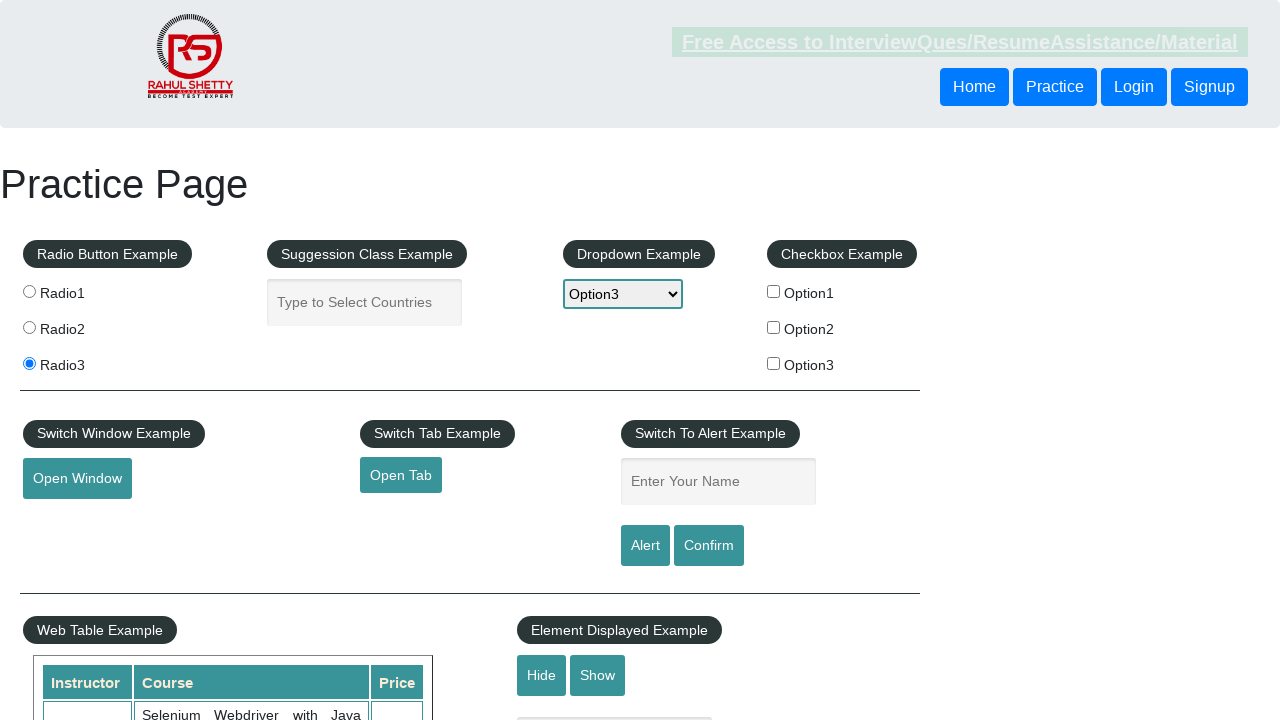

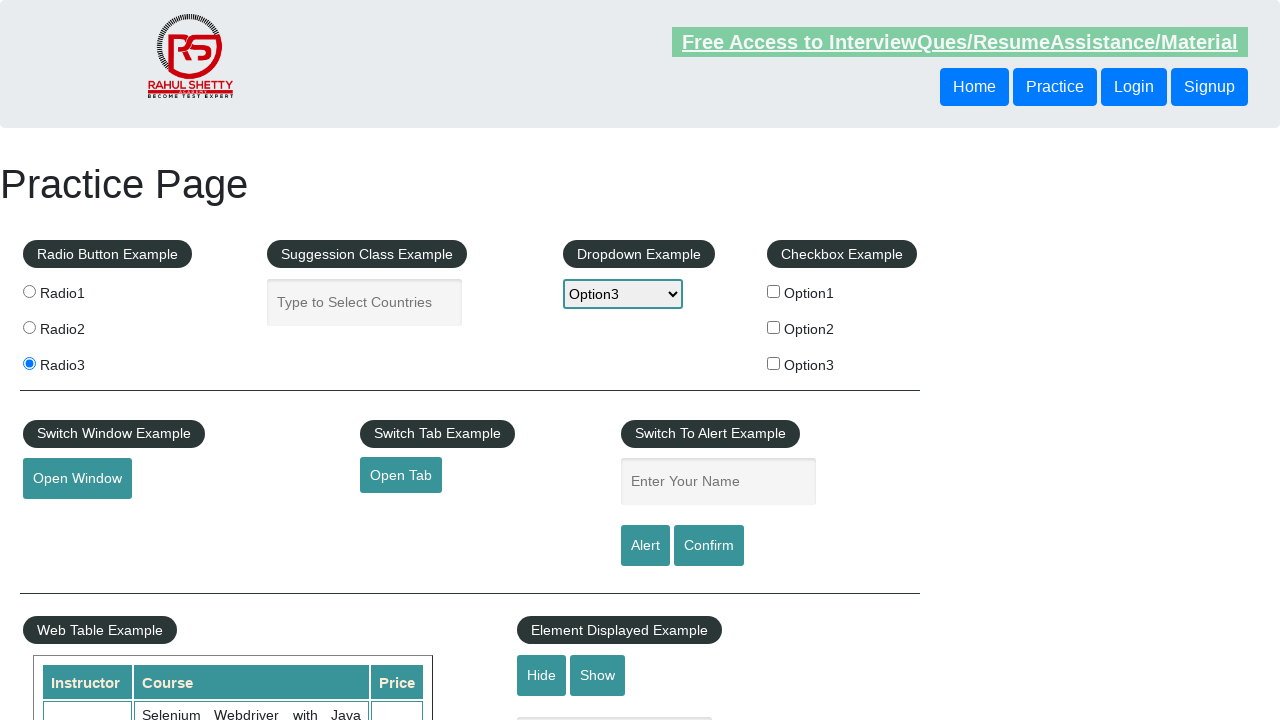